Navigates to Flipkart homepage and verifies the page loads by checking the page title

Starting URL: https://www.flipkart.com/

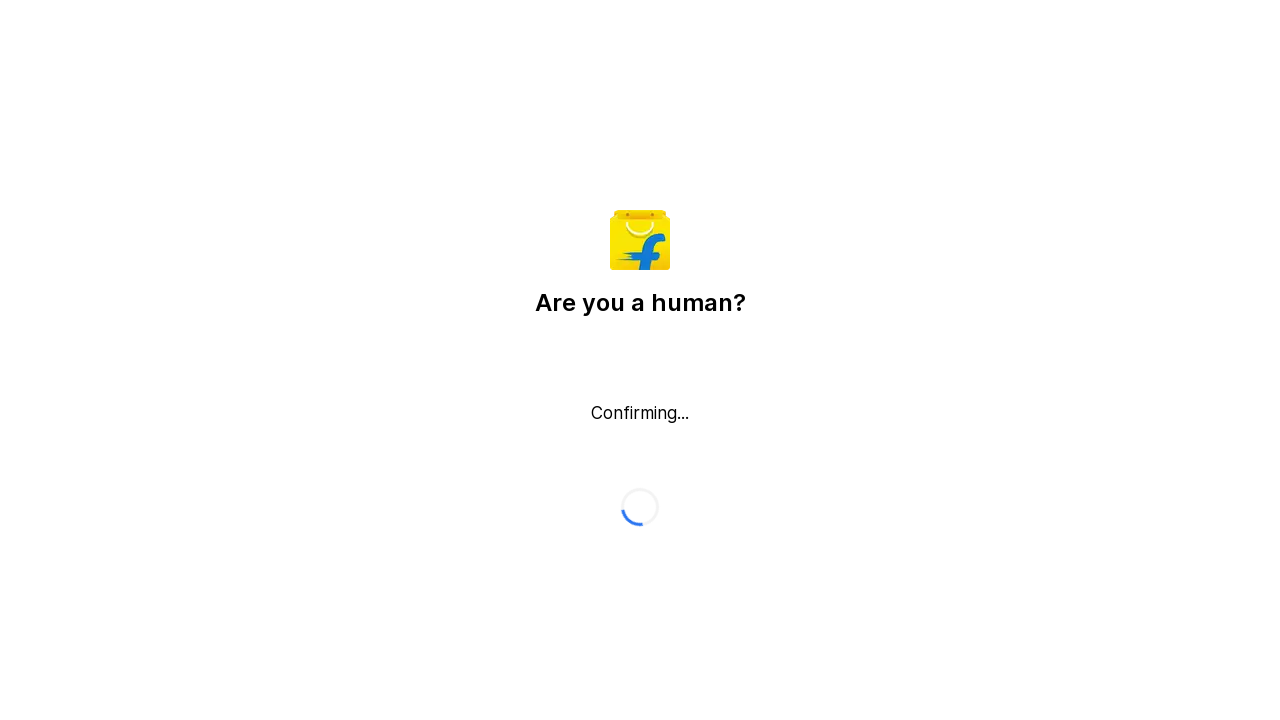

Waited for page to reach domcontentloaded state
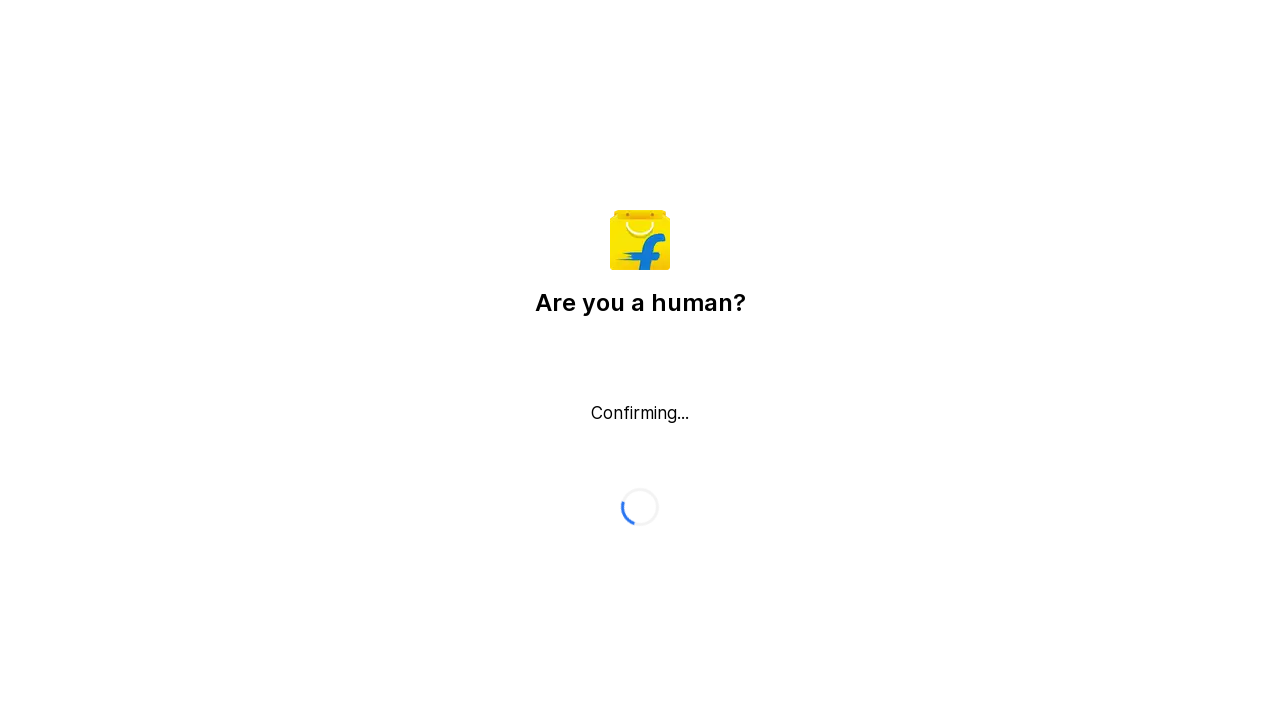

Retrieved page title: 'Flipkart reCAPTCHA'
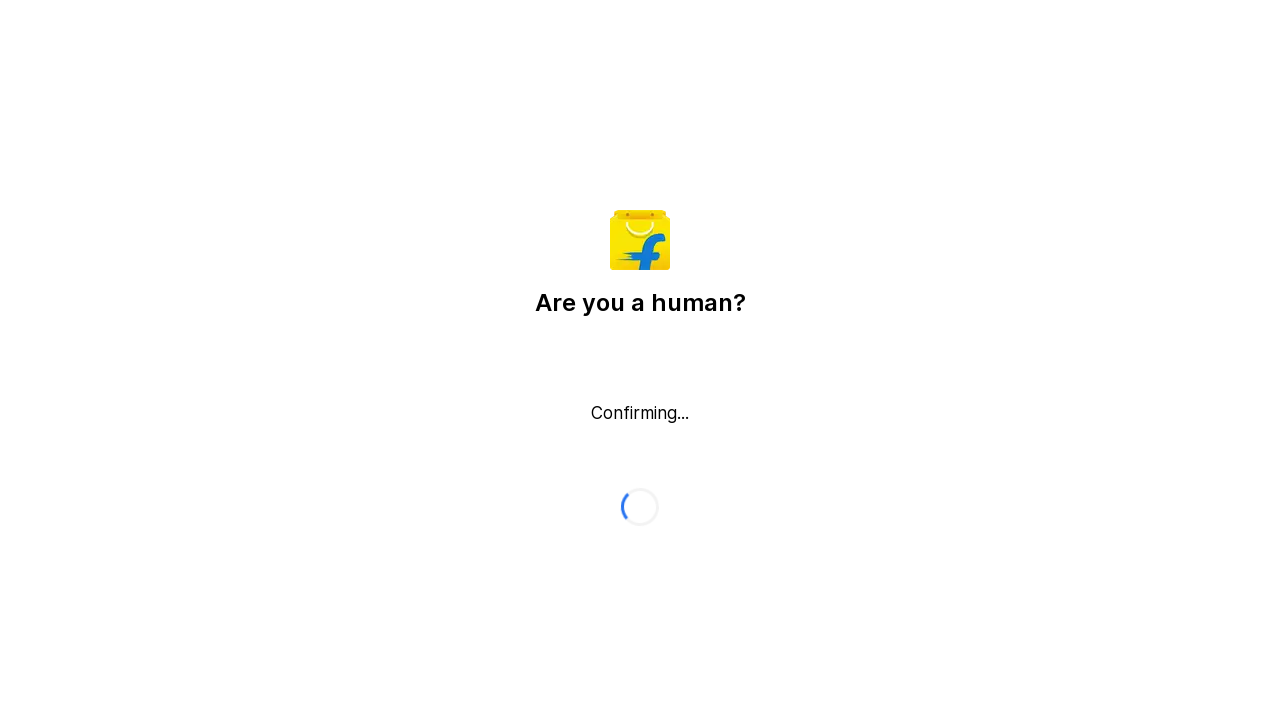

Verified page title is not empty
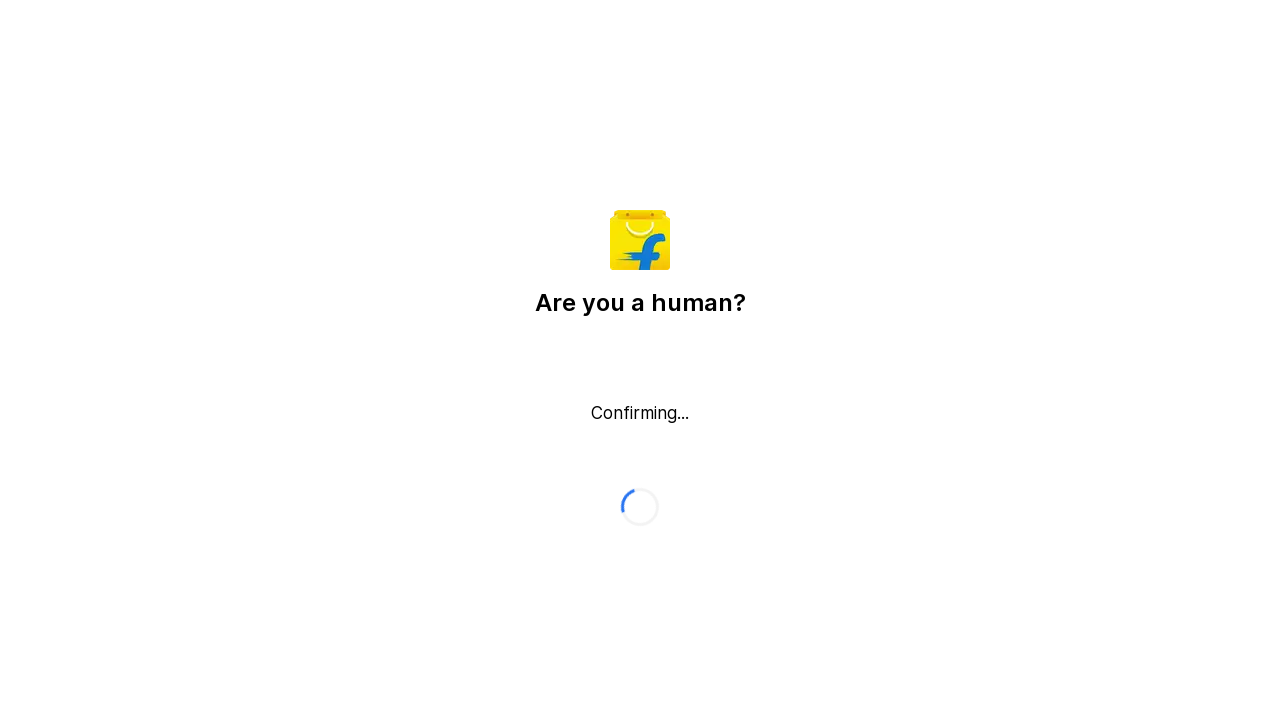

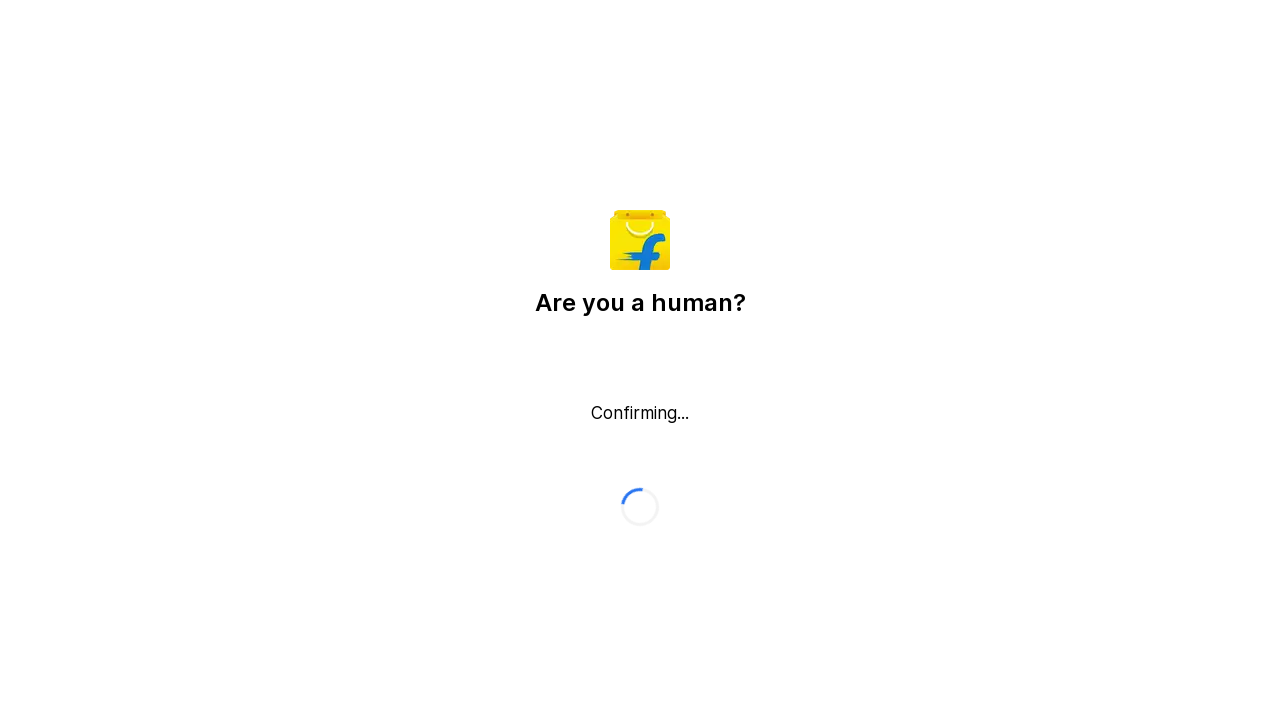